Tests that new todo items are appended to the bottom of the list by creating 3 items and verifying count

Starting URL: https://demo.playwright.dev/todomvc

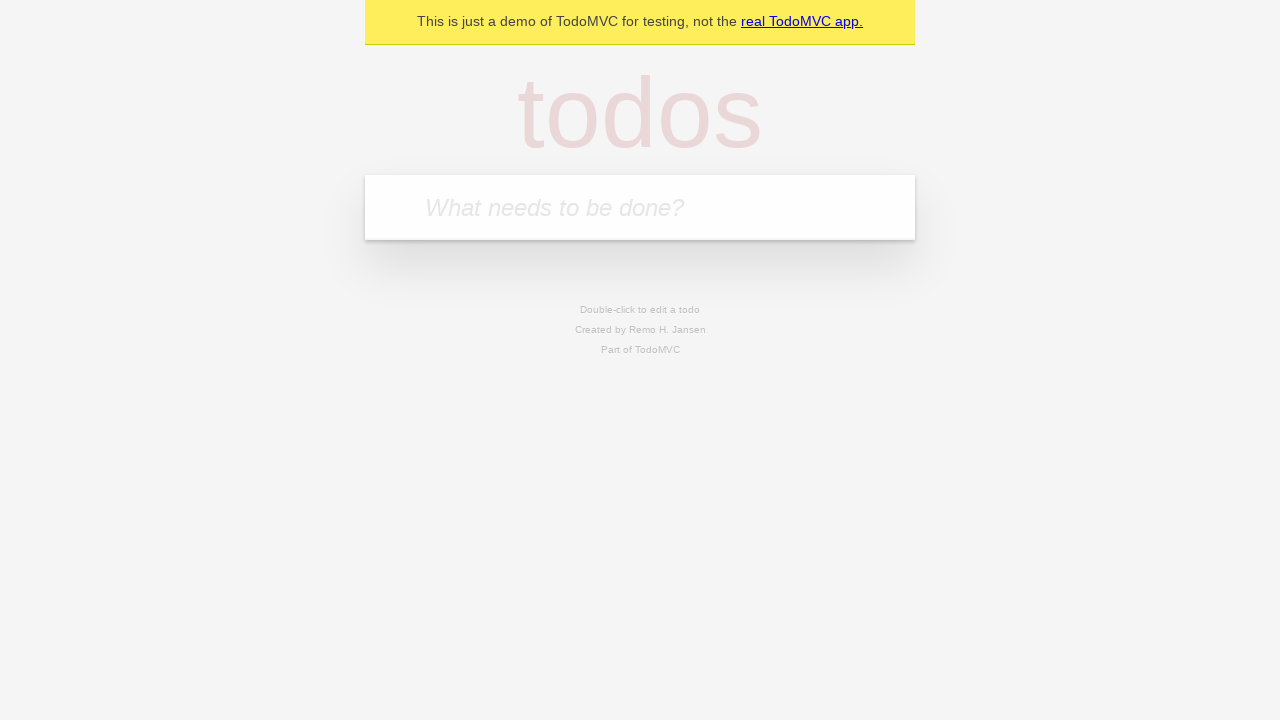

Filled new todo input with 'buy some cheese' on .new-todo
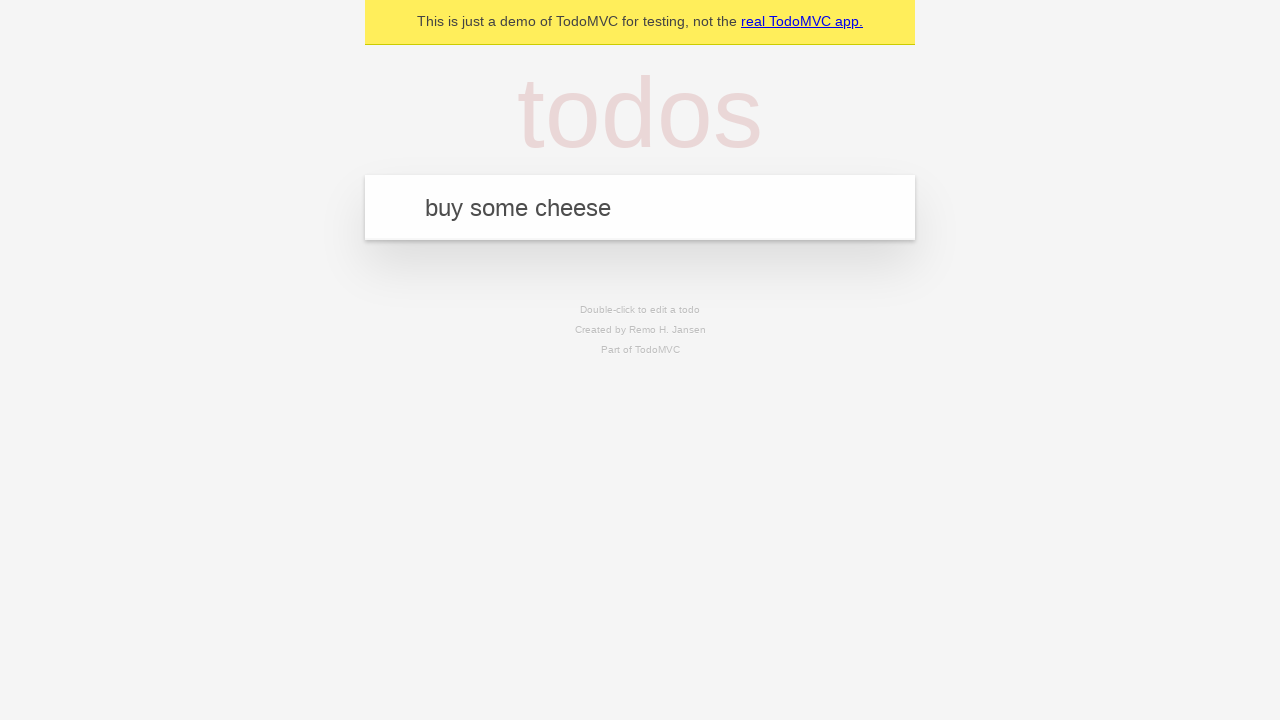

Pressed Enter to create first todo item on .new-todo
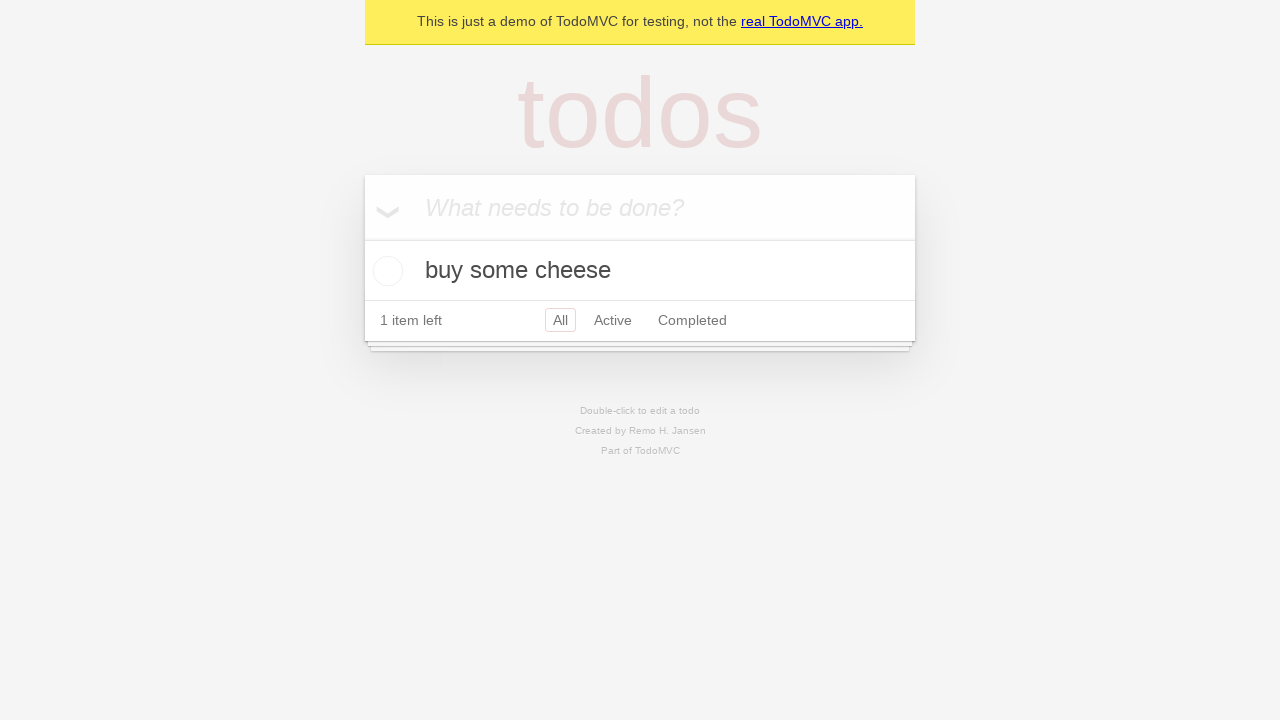

Filled new todo input with 'feed the cat' on .new-todo
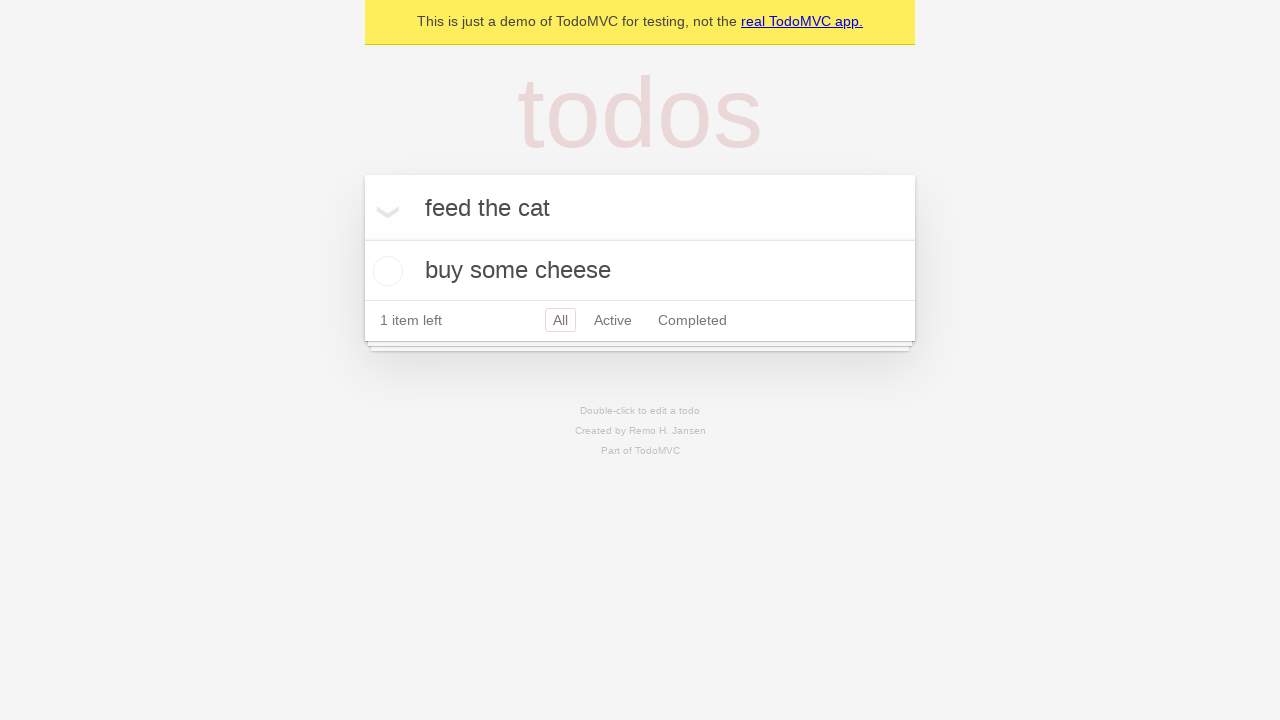

Pressed Enter to create second todo item on .new-todo
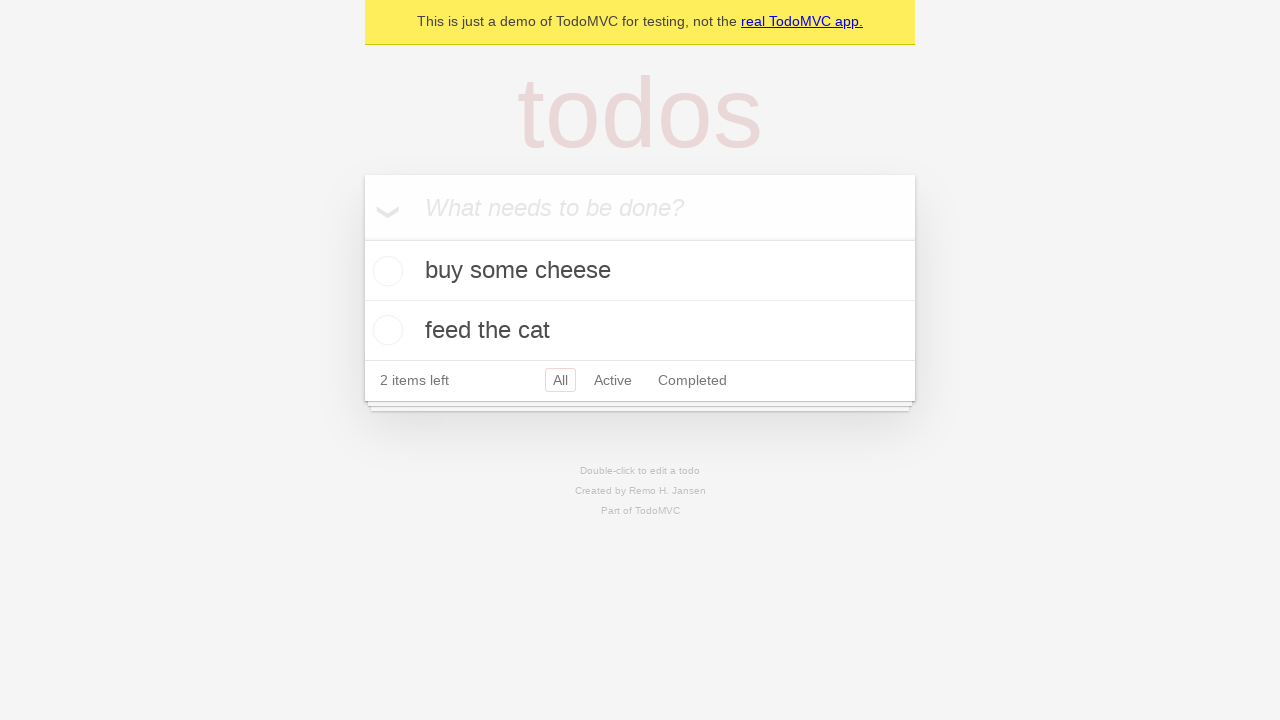

Filled new todo input with 'book a doctors appointment' on .new-todo
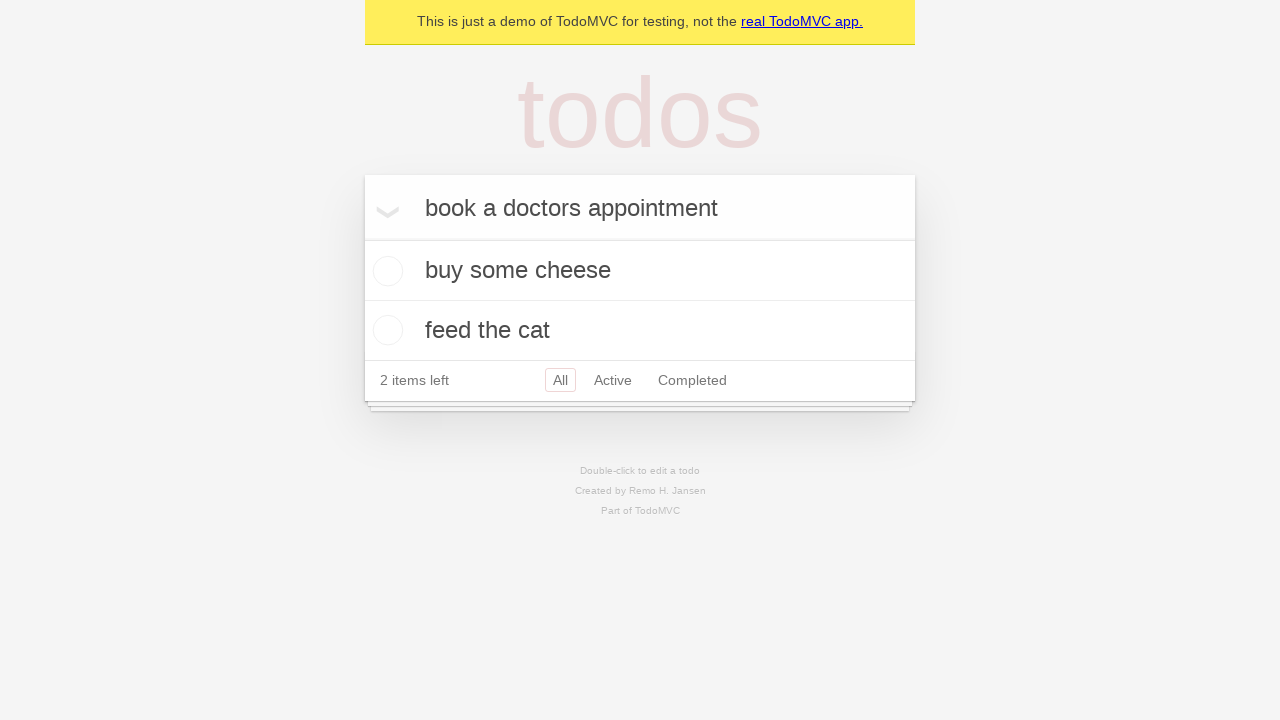

Pressed Enter to create third todo item on .new-todo
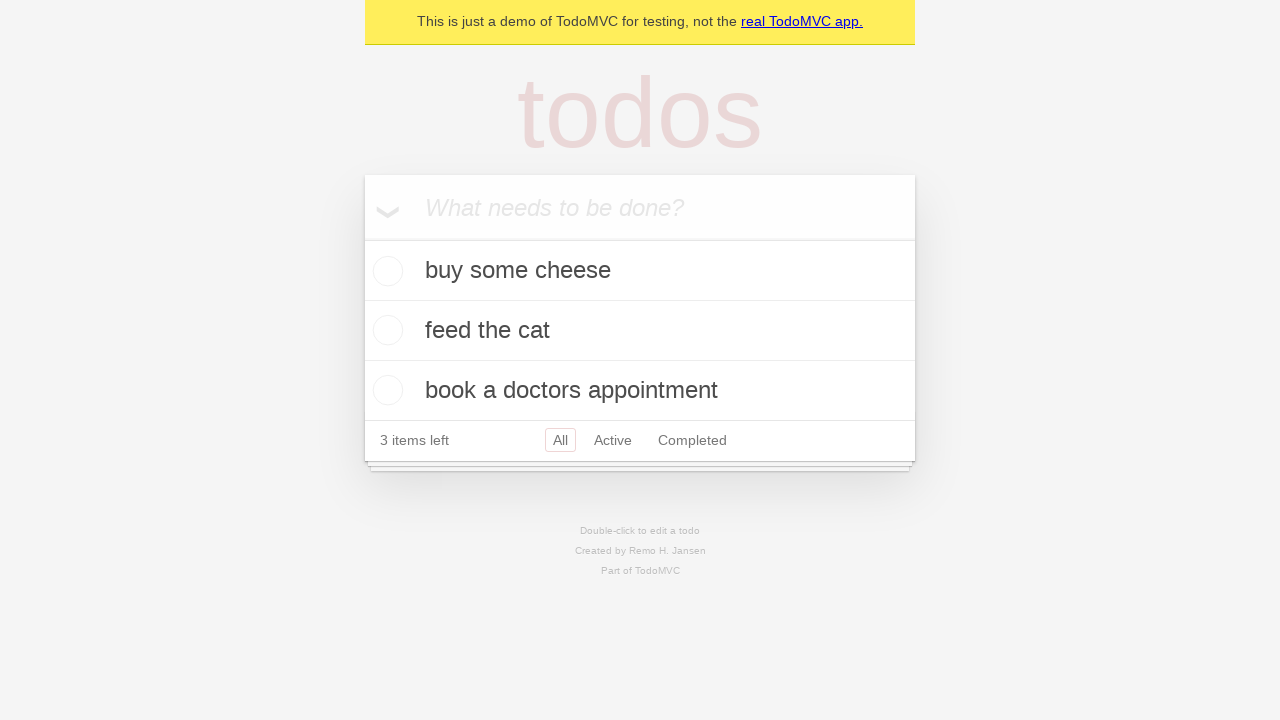

Todo count element loaded, confirming all 3 items have been created
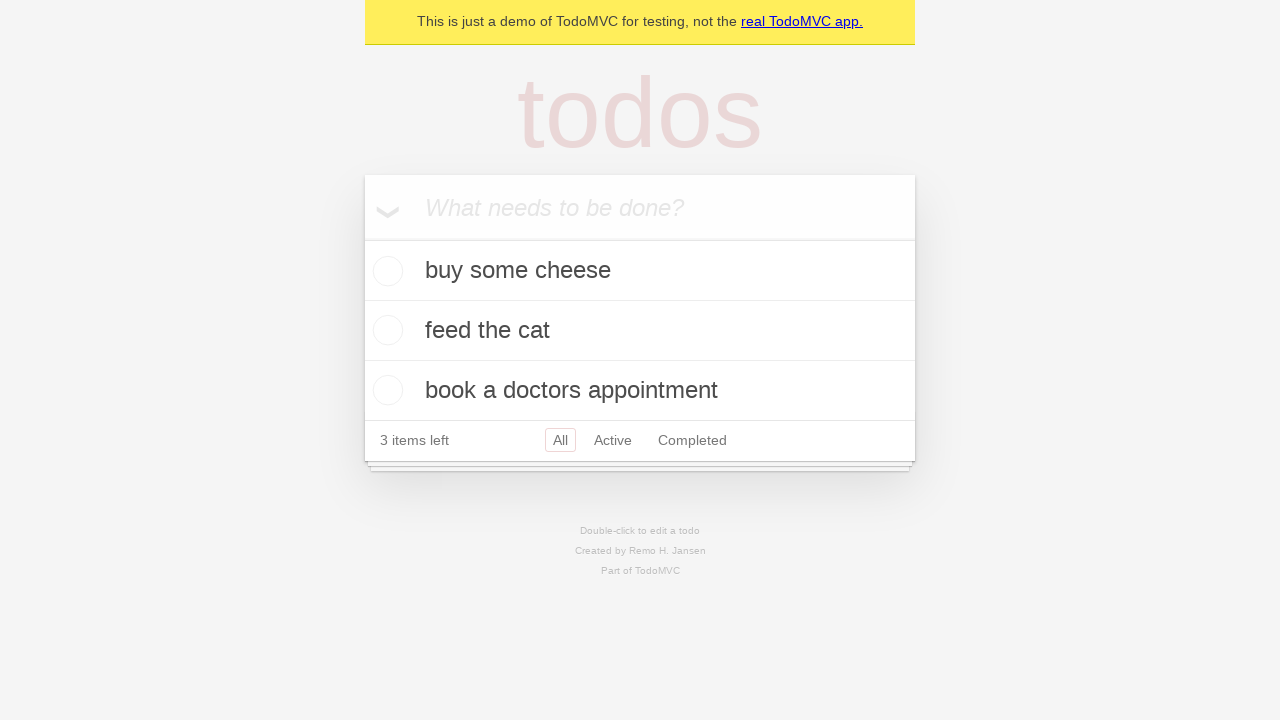

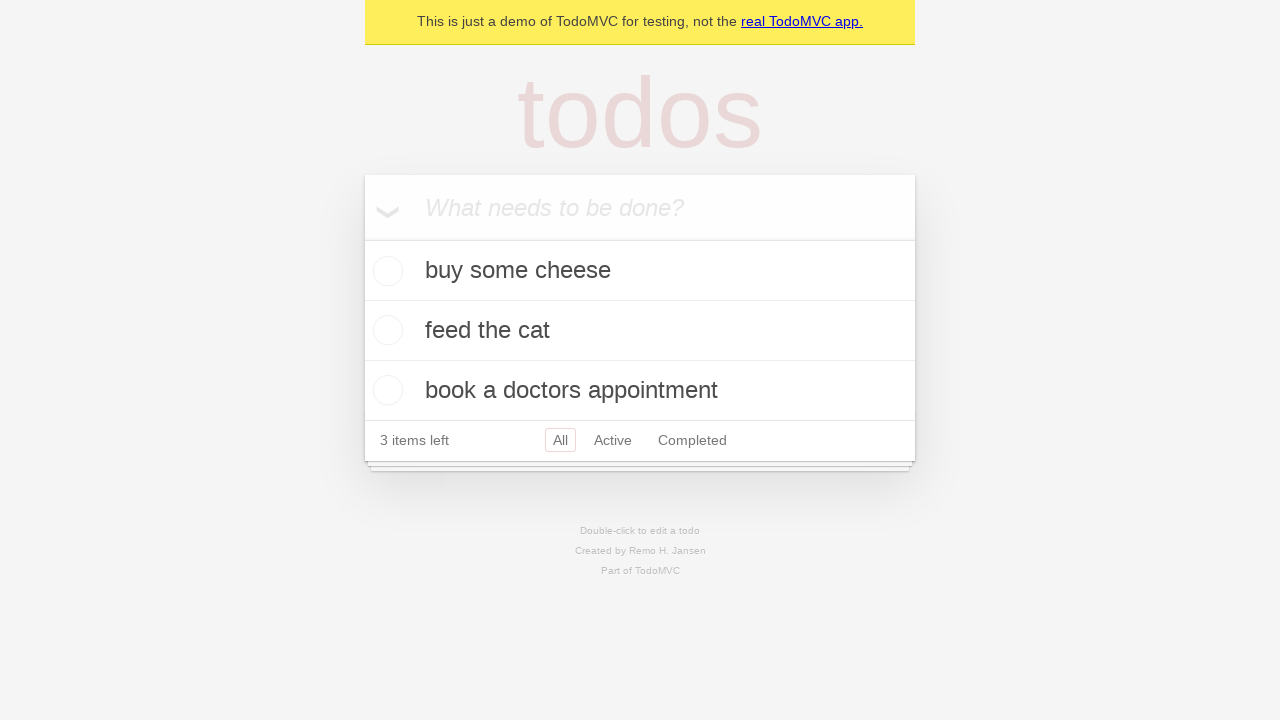